Tests checkbox functionality by locating two checkboxes and clicking them if they are not already selected

Starting URL: https://the-internet.herokuapp.com/checkboxes

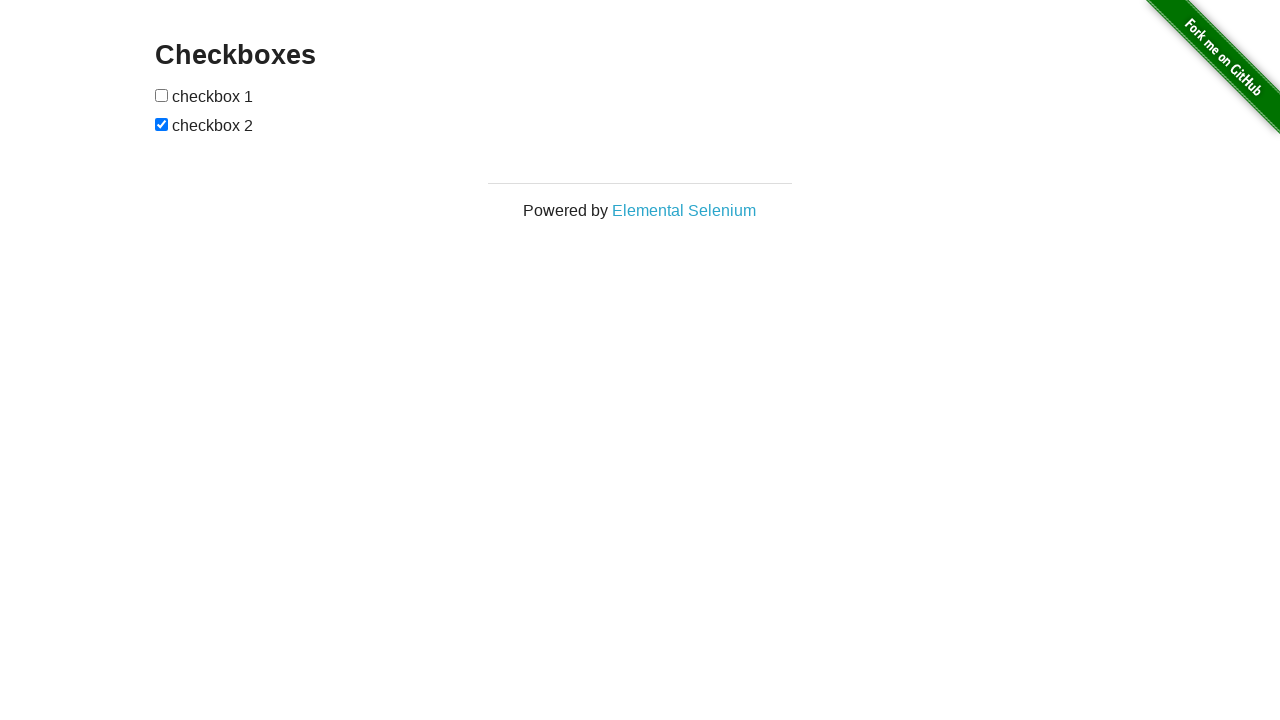

Located first checkbox element
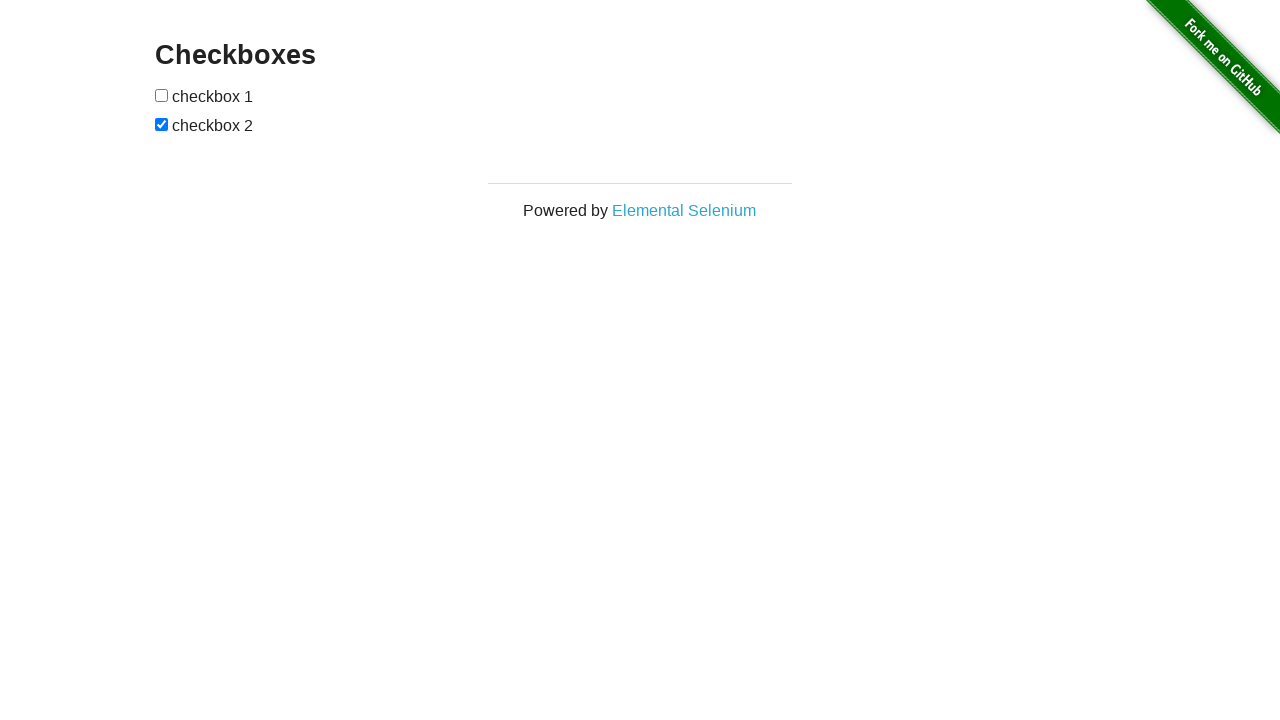

Checked first checkbox state - not selected
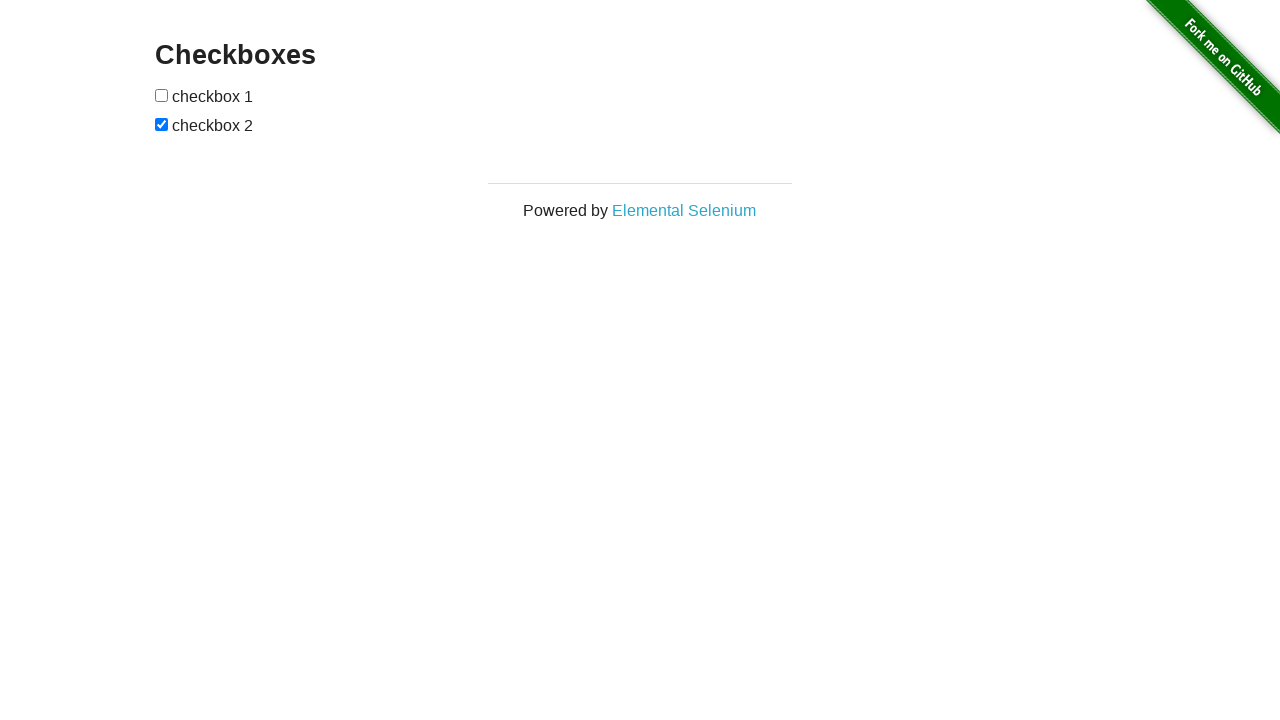

Clicked first checkbox to select it at (162, 95) on (//input[@type='checkbox'])[1]
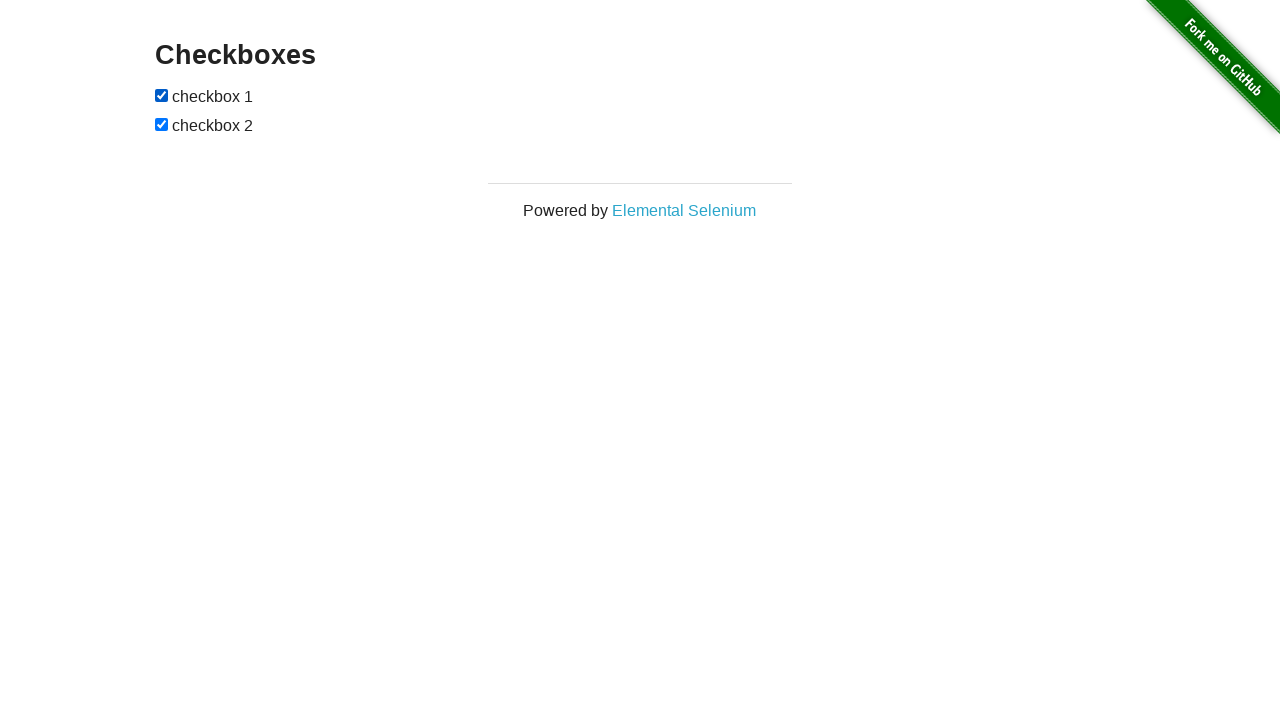

Located second checkbox element
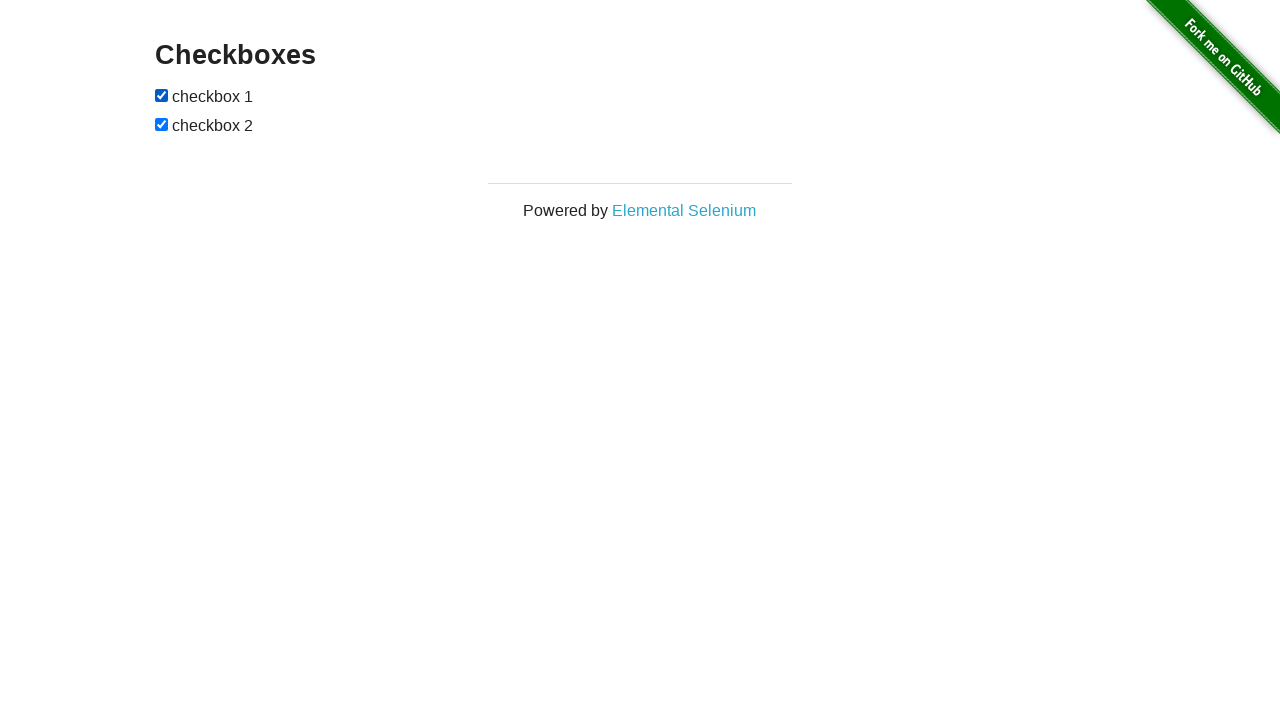

Second checkbox already selected
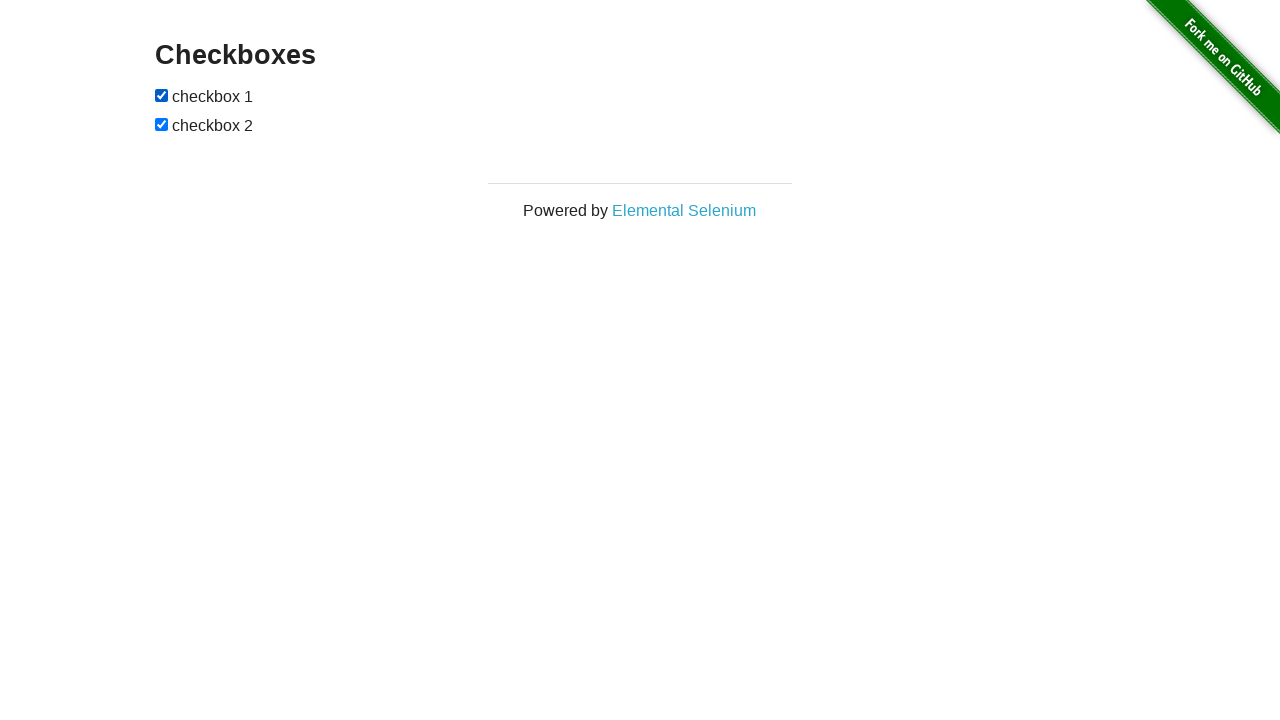

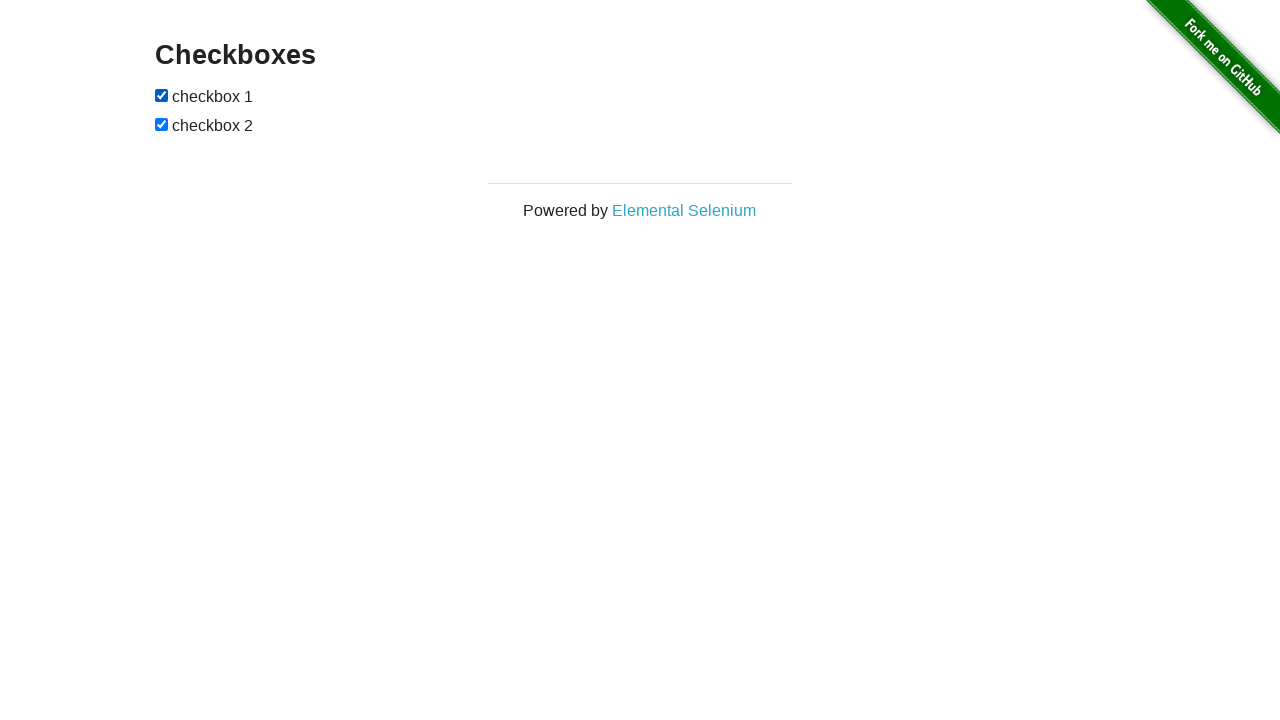